Tests context menu by right-clicking to trigger a JavaScript alert and verifying its message

Starting URL: https://the-internet.herokuapp.com/

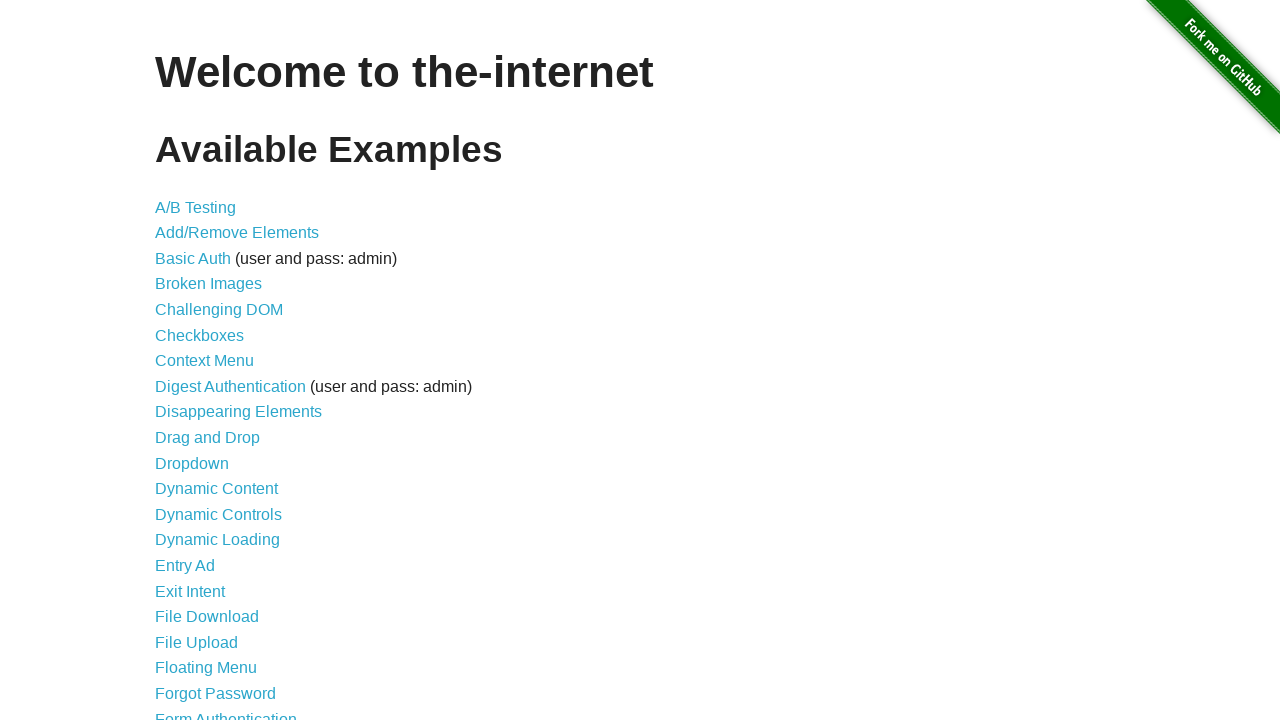

Clicked on Context Menu link to navigate to the test page at (204, 361) on internal:role=link[name="Context Menu"i]
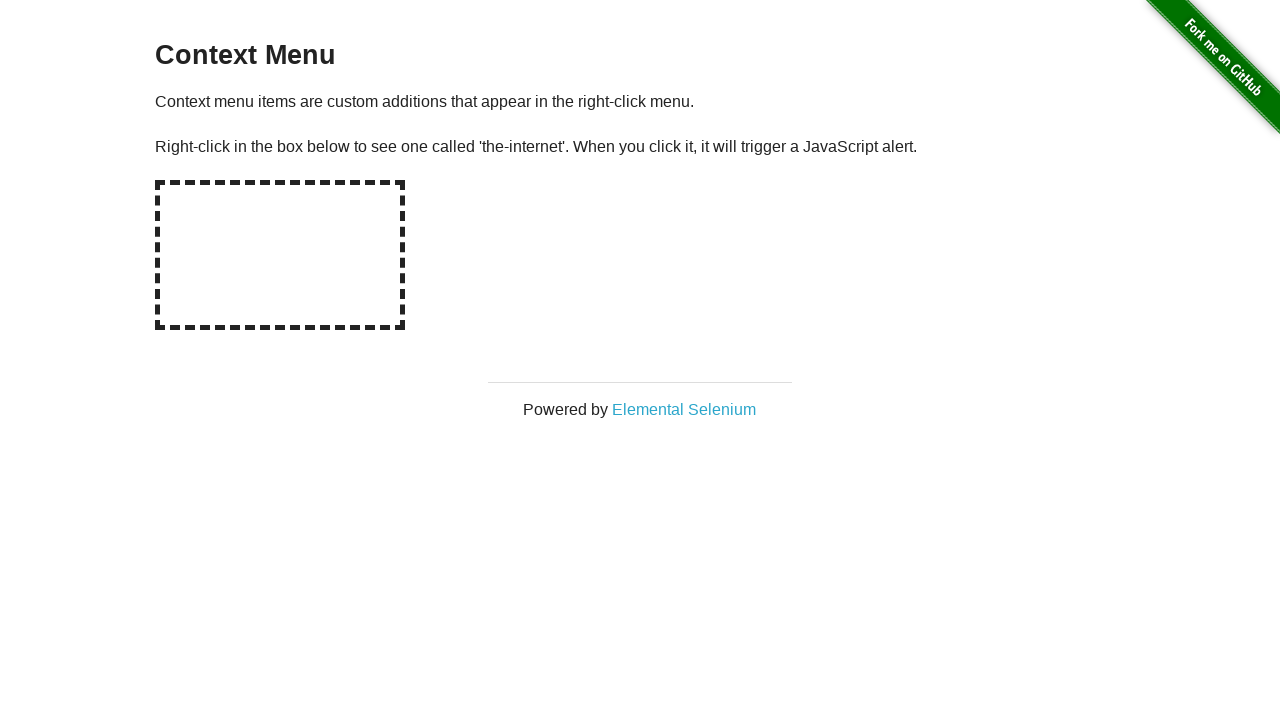

Set up dialog event handler to capture and accept alerts
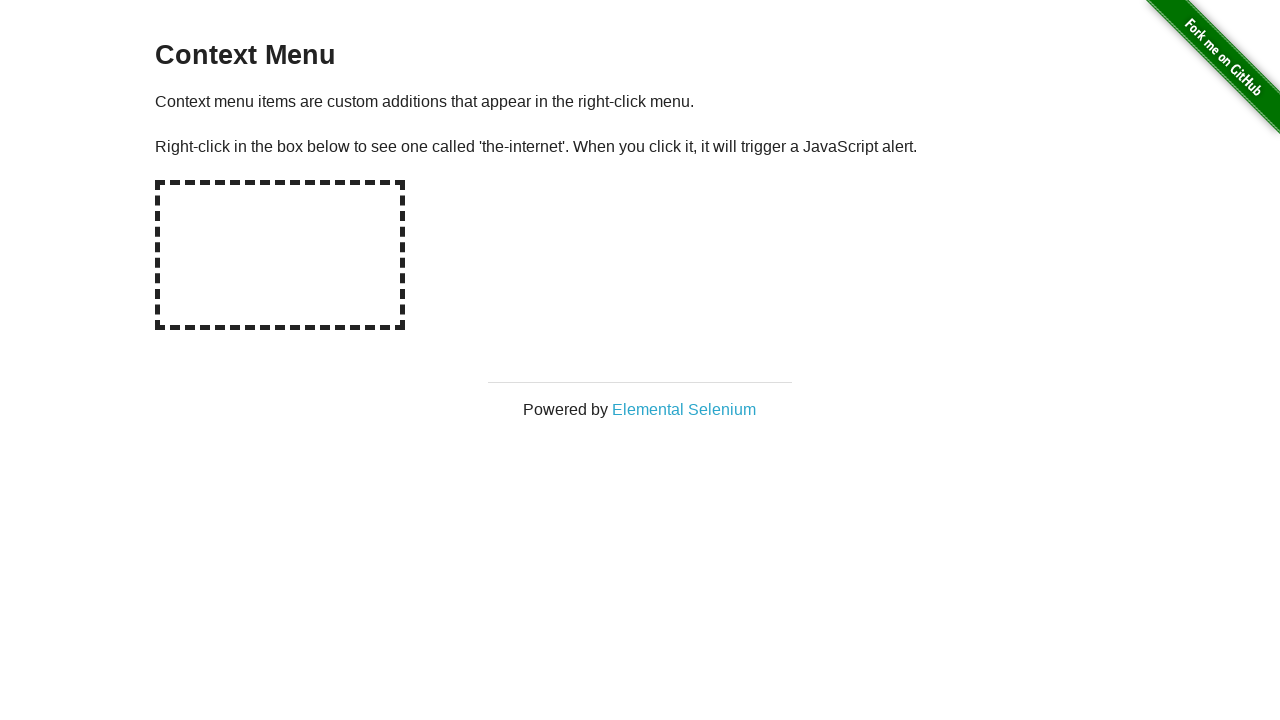

Right-clicked on the hot-spot element to trigger context menu at (280, 255) on #hot-spot
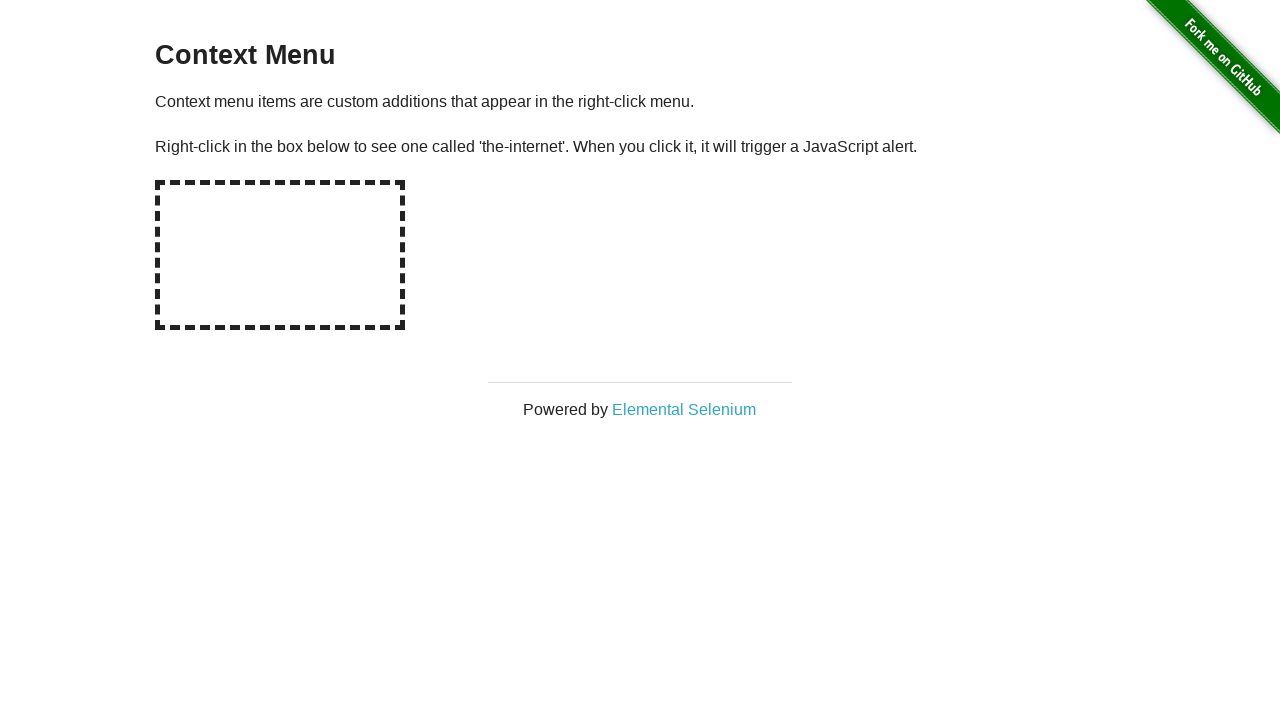

Waited for dialog to be processed
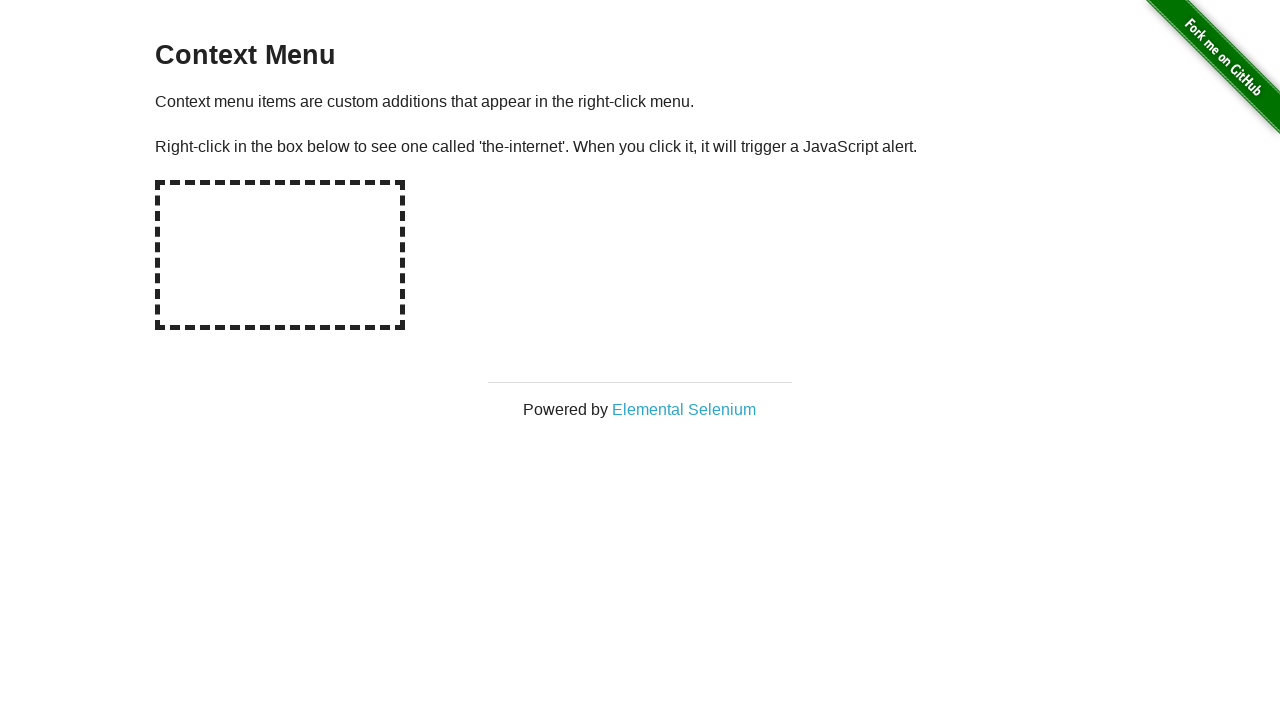

Verified dialog message matches expected text: 'You selected a context menu'
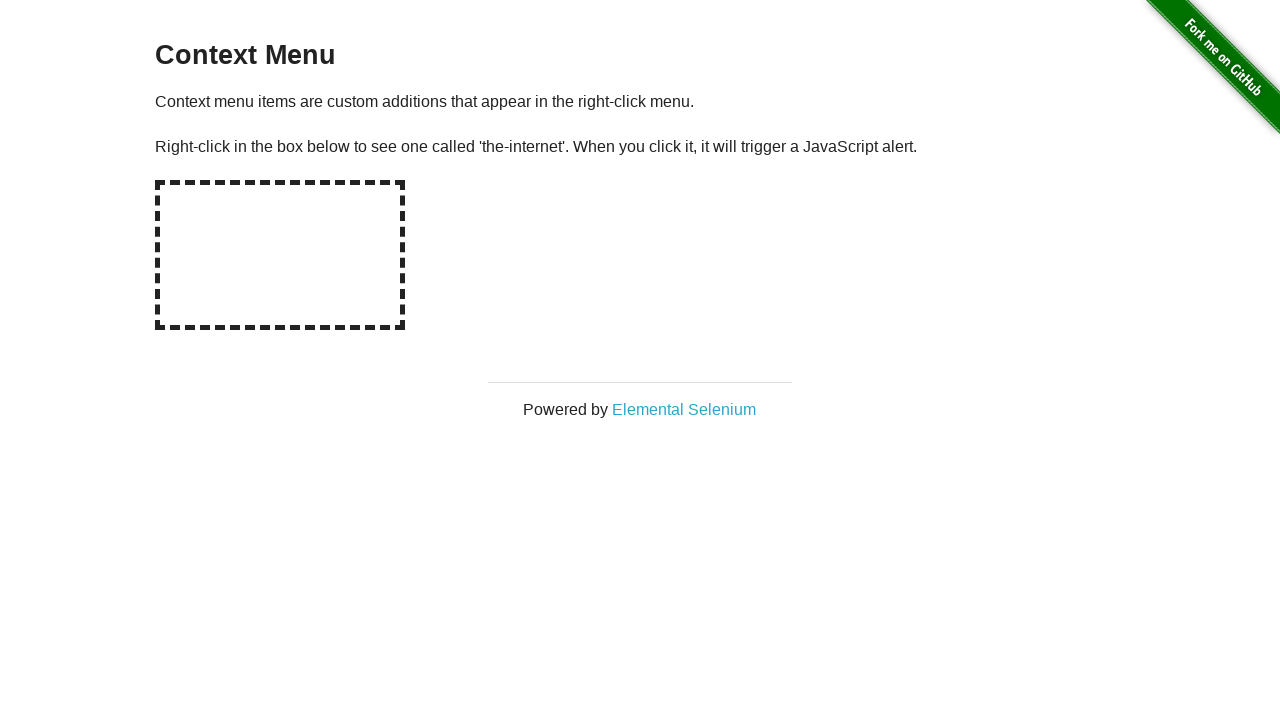

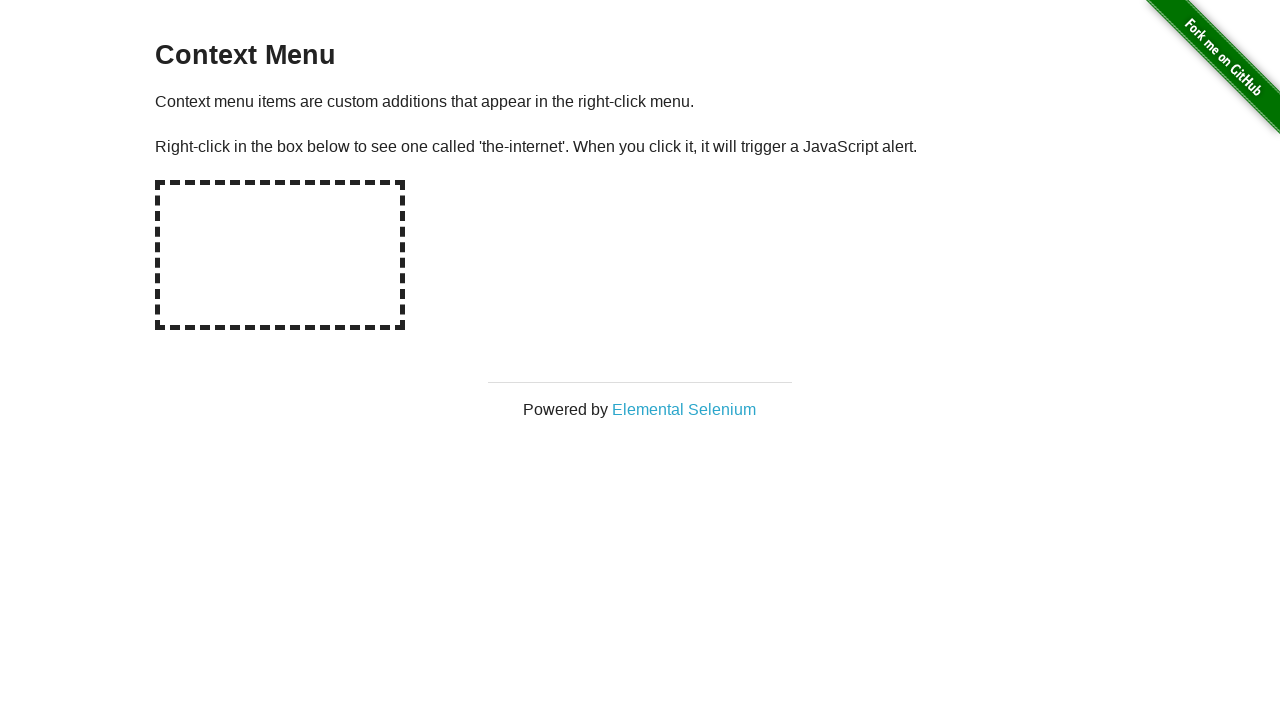